Tests a registration form by filling in personal details including name, phone, email, address, gender, date of birth, and password, then submitting the form

Starting URL: https://demo.automationtesting.in/Register.html

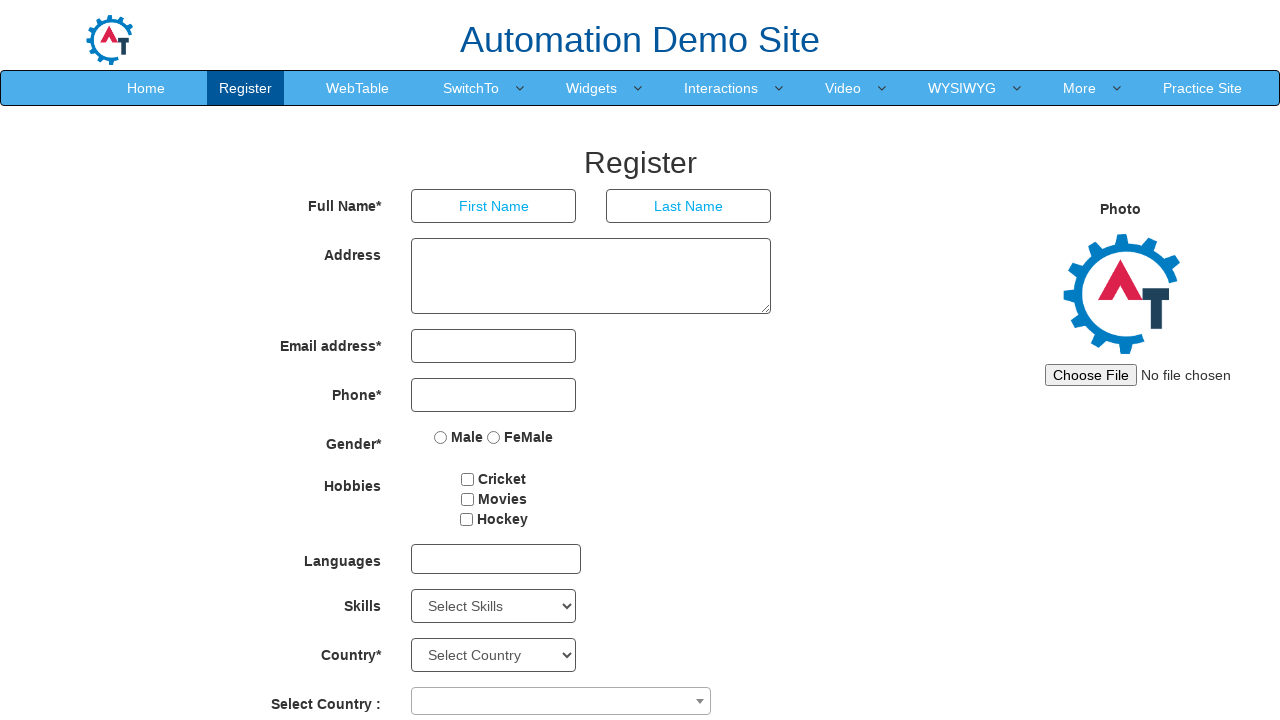

Clicked on first name field at (494, 206) on xpath=//*[@id='basicBootstrapForm']/div[1]/div[1]/input
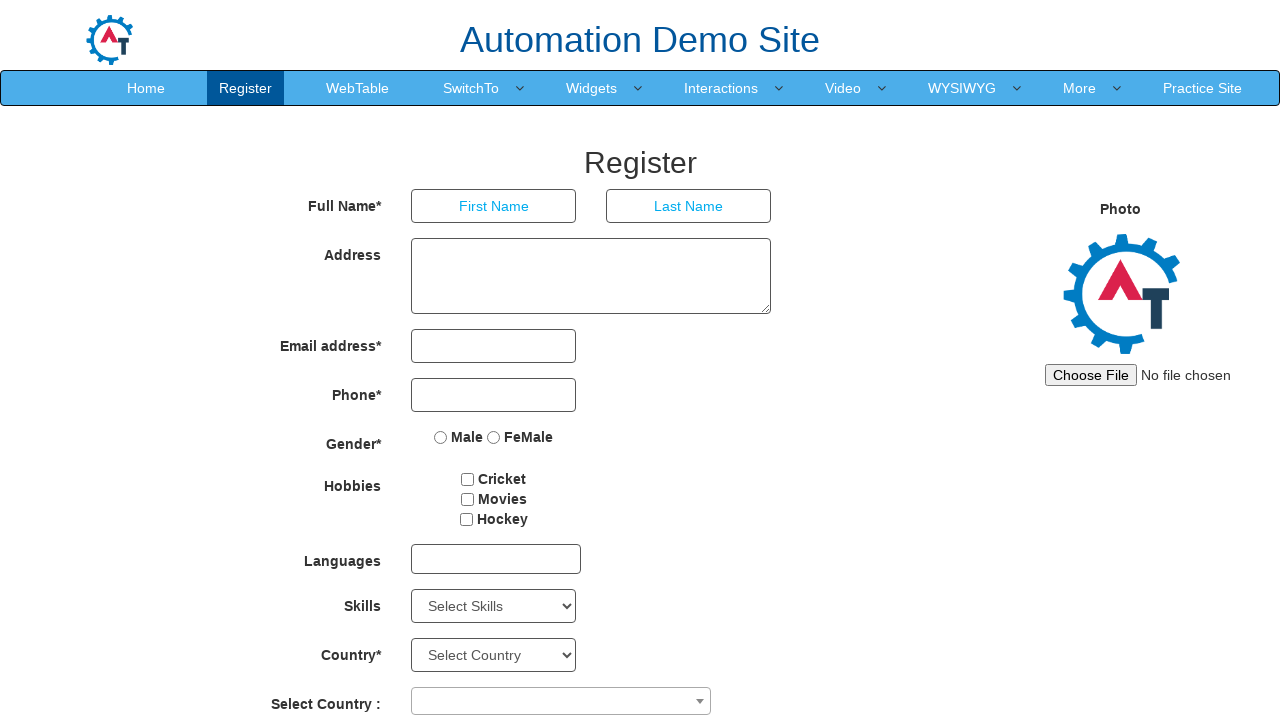

Filled first name field with 'Sophia' on xpath=//*[@id='basicBootstrapForm']/div[1]/div[1]/input
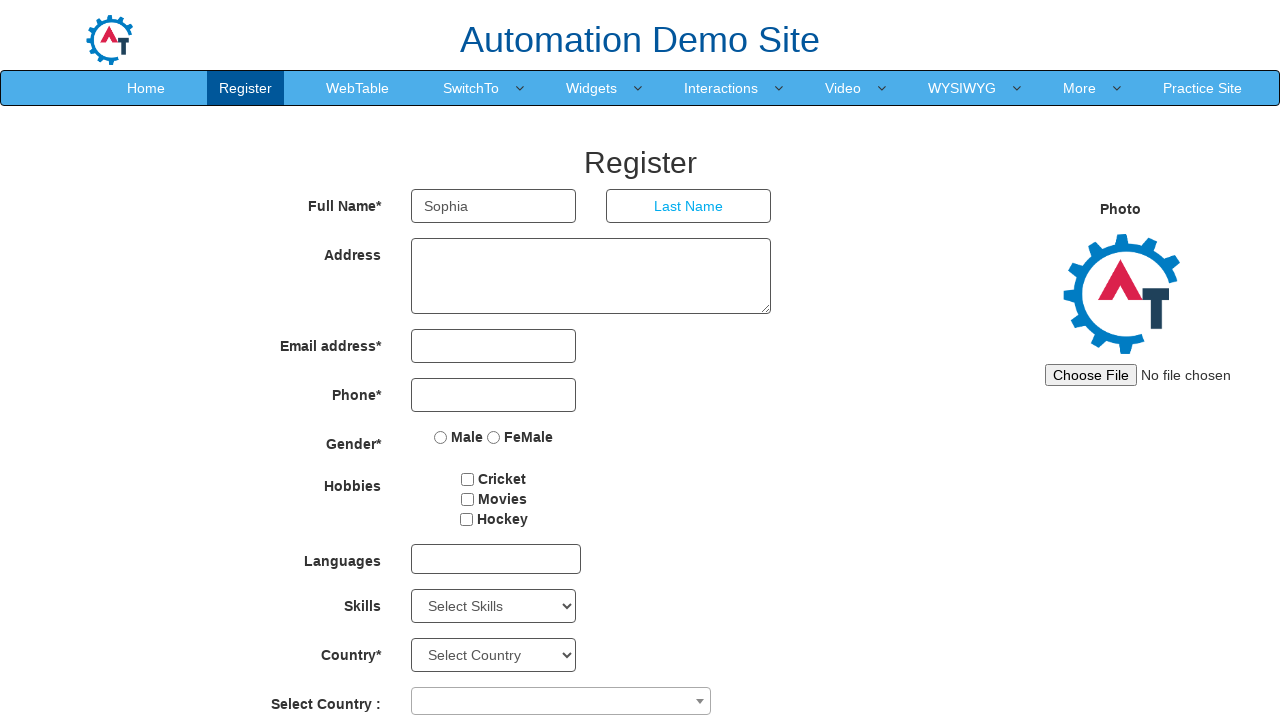

Clicked on last name field at (689, 206) on xpath=//*[@id='basicBootstrapForm']/div[1]/div[2]/input
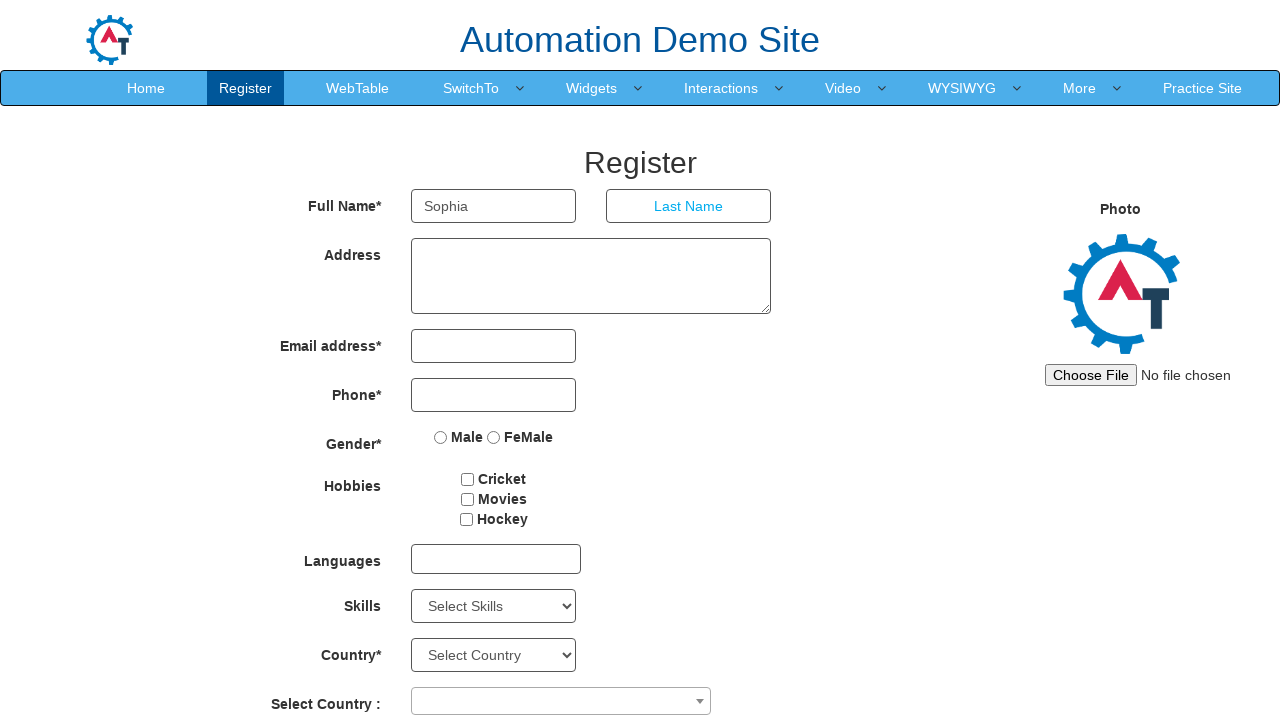

Filled last name field with 'Martinez' on xpath=//*[@id='basicBootstrapForm']/div[1]/div[2]/input
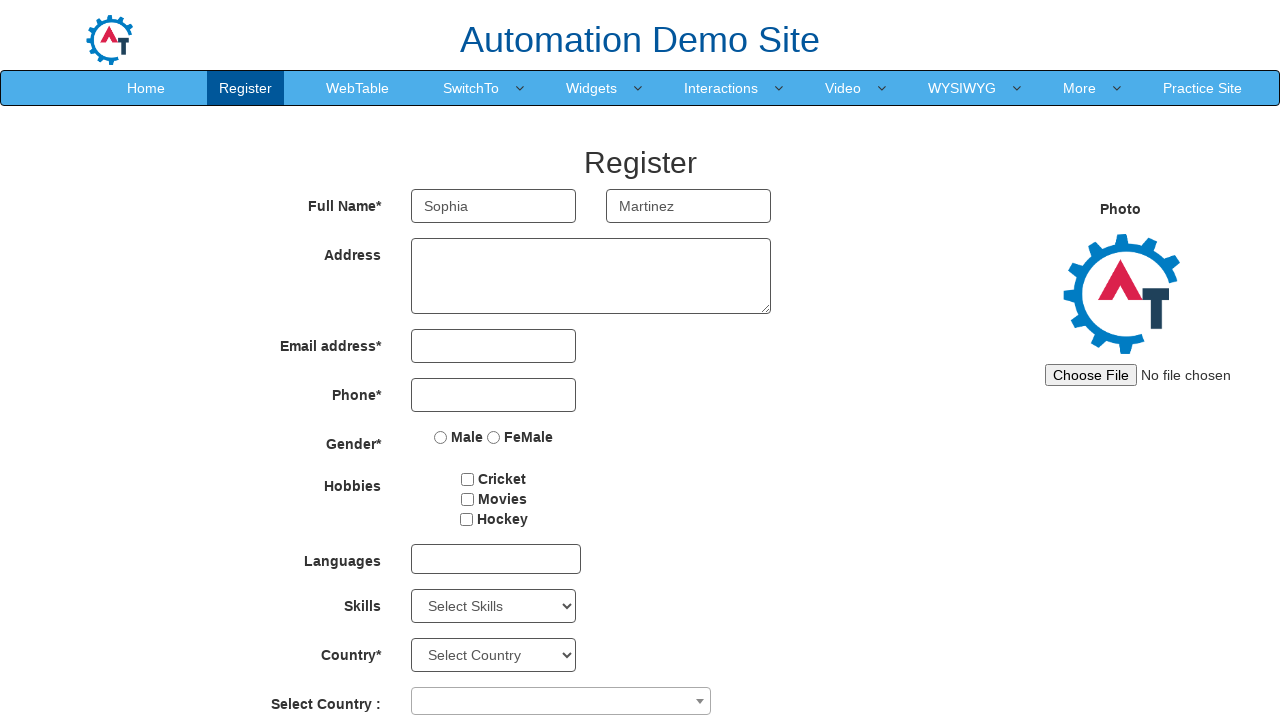

Clicked on phone number field at (494, 395) on xpath=//*[@id='basicBootstrapForm']/div[4]/div/input
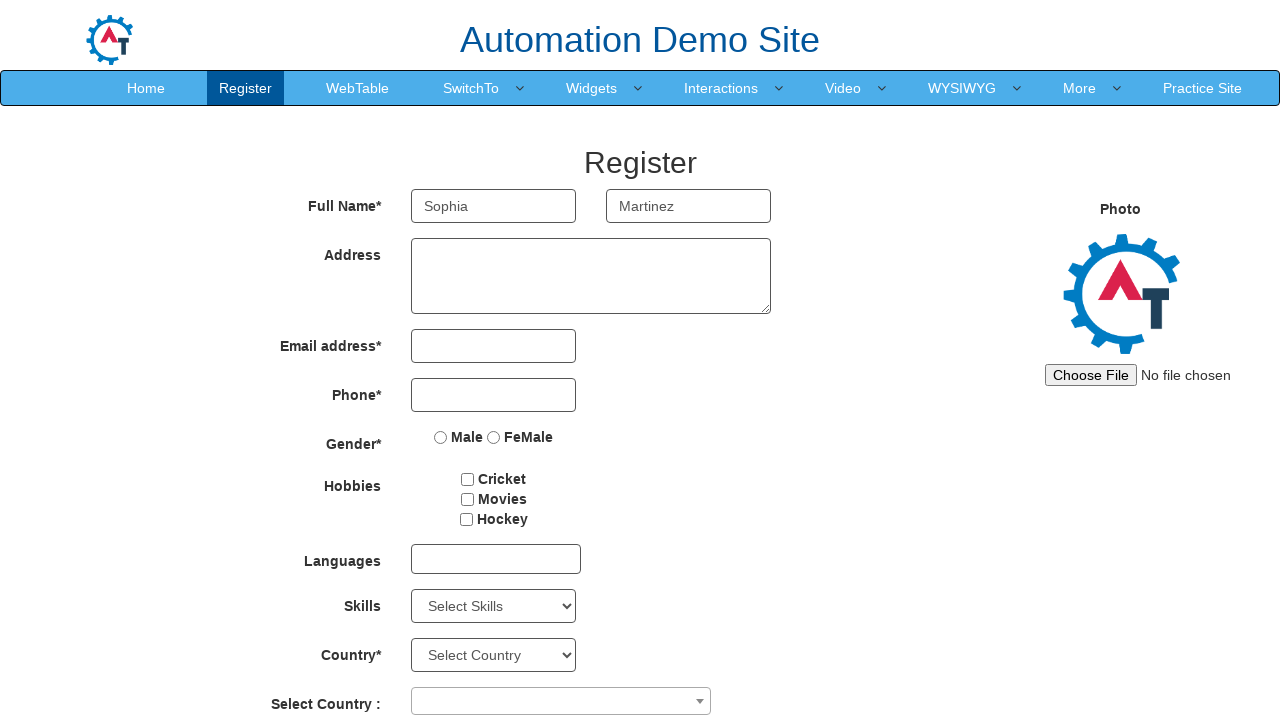

Filled phone number field with '9876543210' on xpath=//*[@id='basicBootstrapForm']/div[4]/div/input
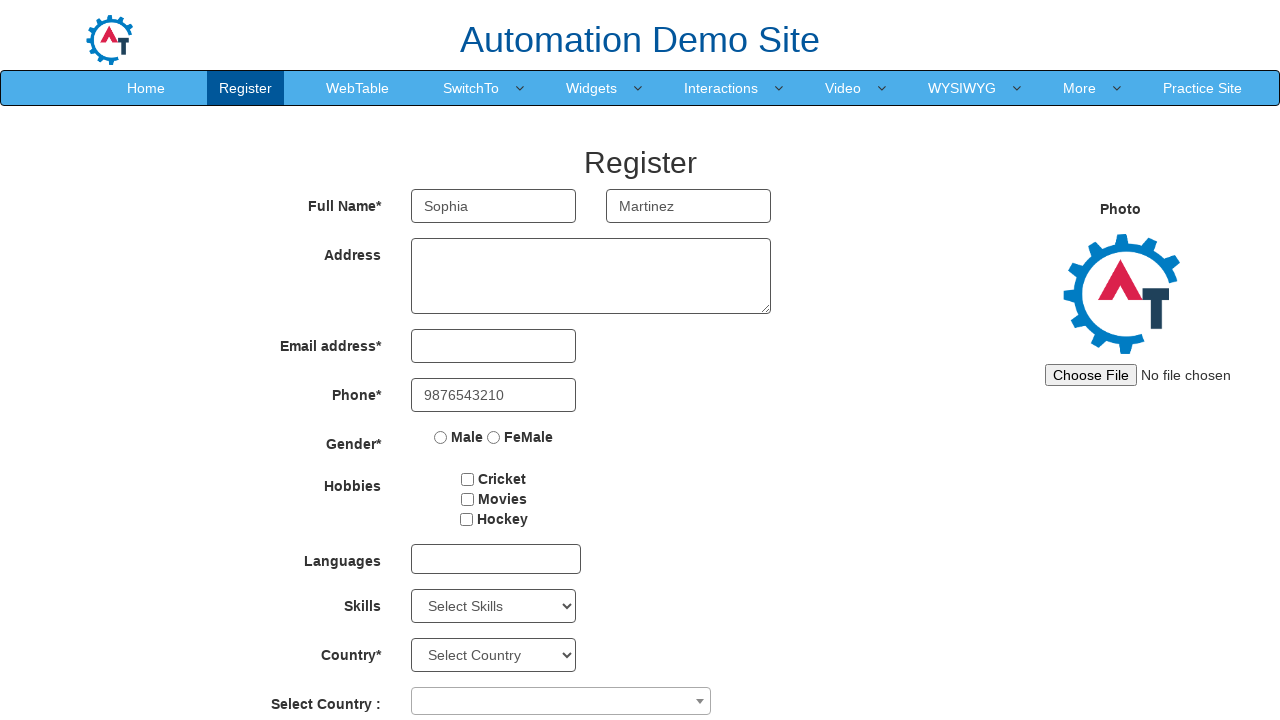

Filled email field with 'sophia.martinez@example.com' on //*[@id='eid']/input
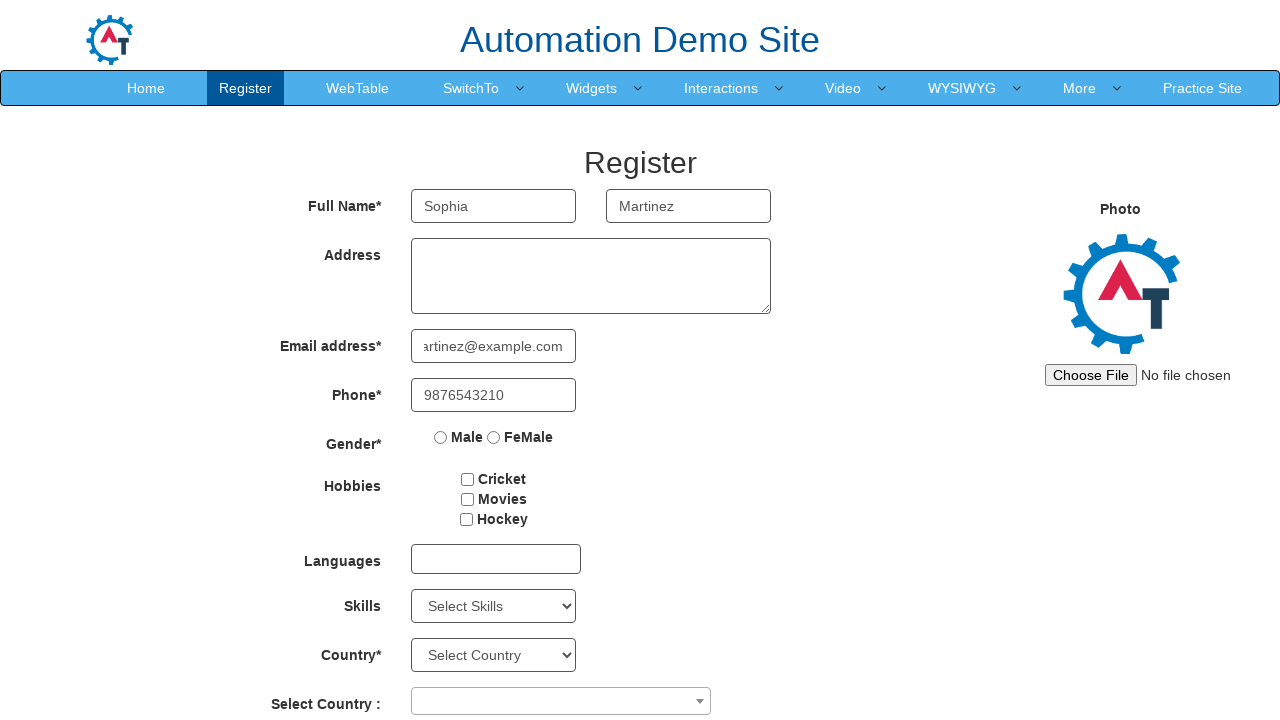

Filled address field with '123 Main Street, Springfield' on //*[@id='basicBootstrapForm']/div[2]/div/textarea
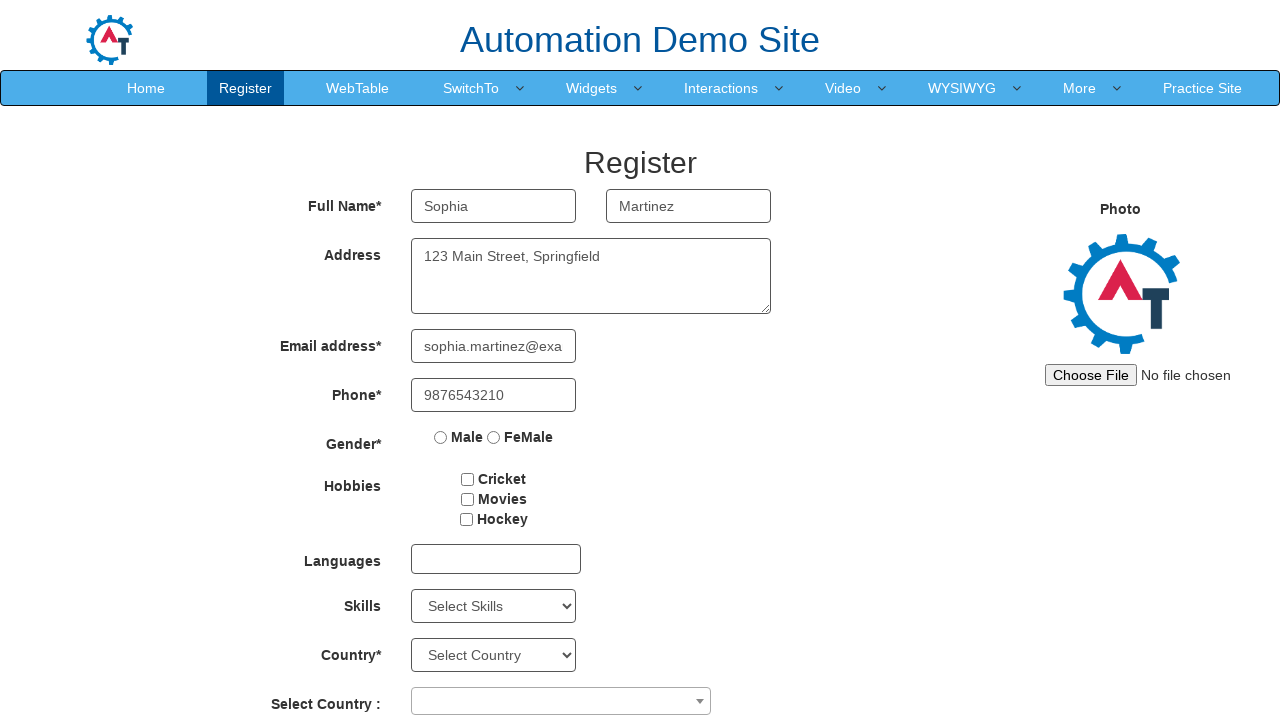

Clicked Female gender radio button at (459, 437) on xpath=//*[@id='basicBootstrapForm']/div[5]/div/label[1]
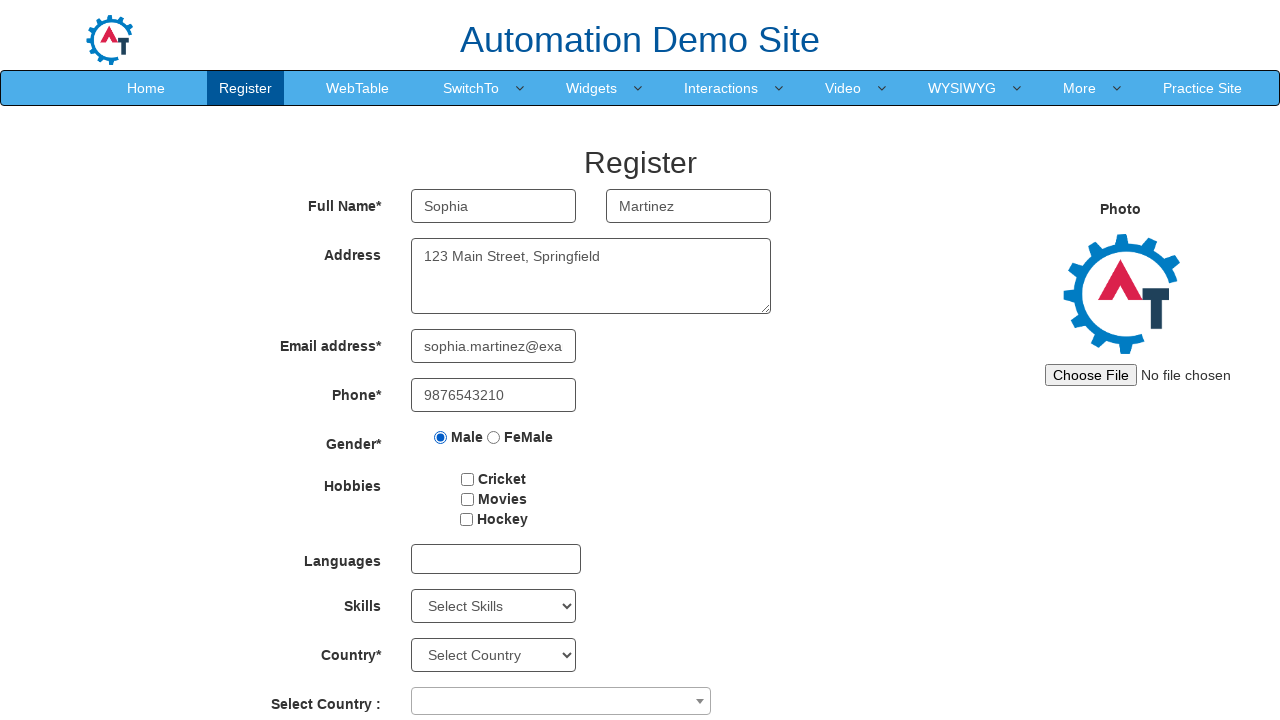

Clicked Male gender radio button at (520, 437) on xpath=//*[@id='basicBootstrapForm']/div[5]/div/label[2]
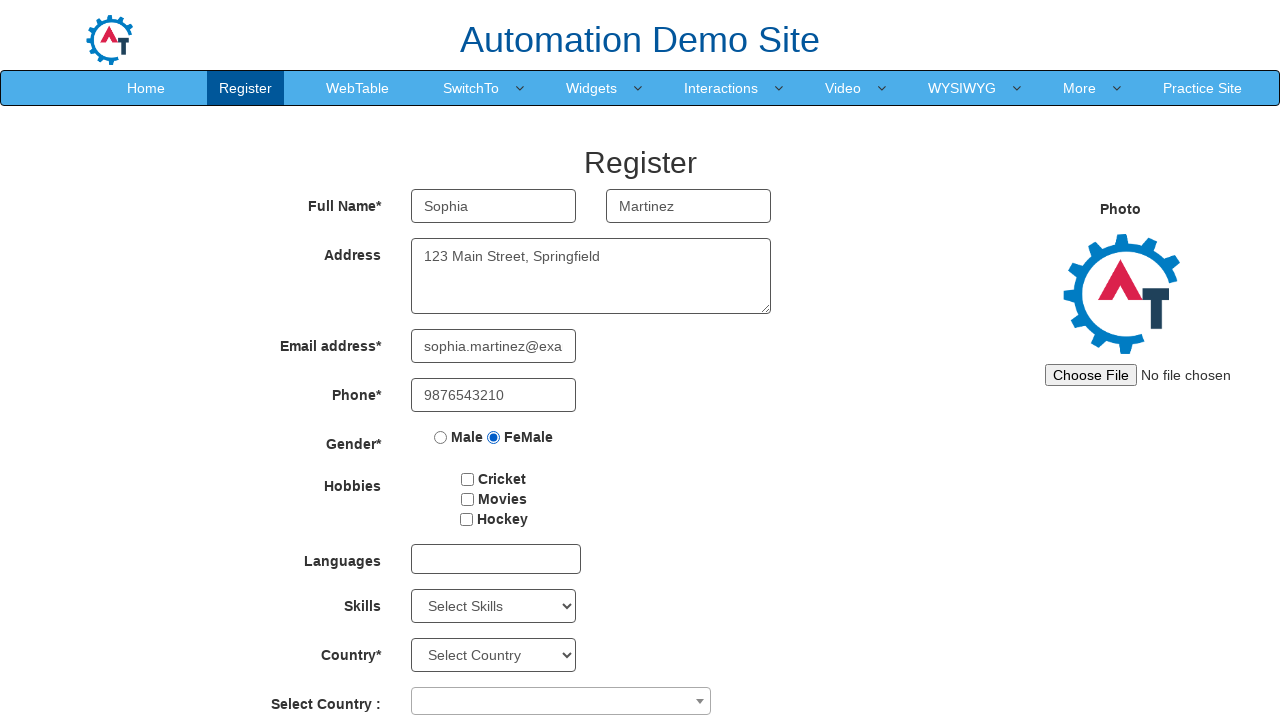

Selected year of birth (index 3) from dropdown on xpath=//*[@id='yearbox']
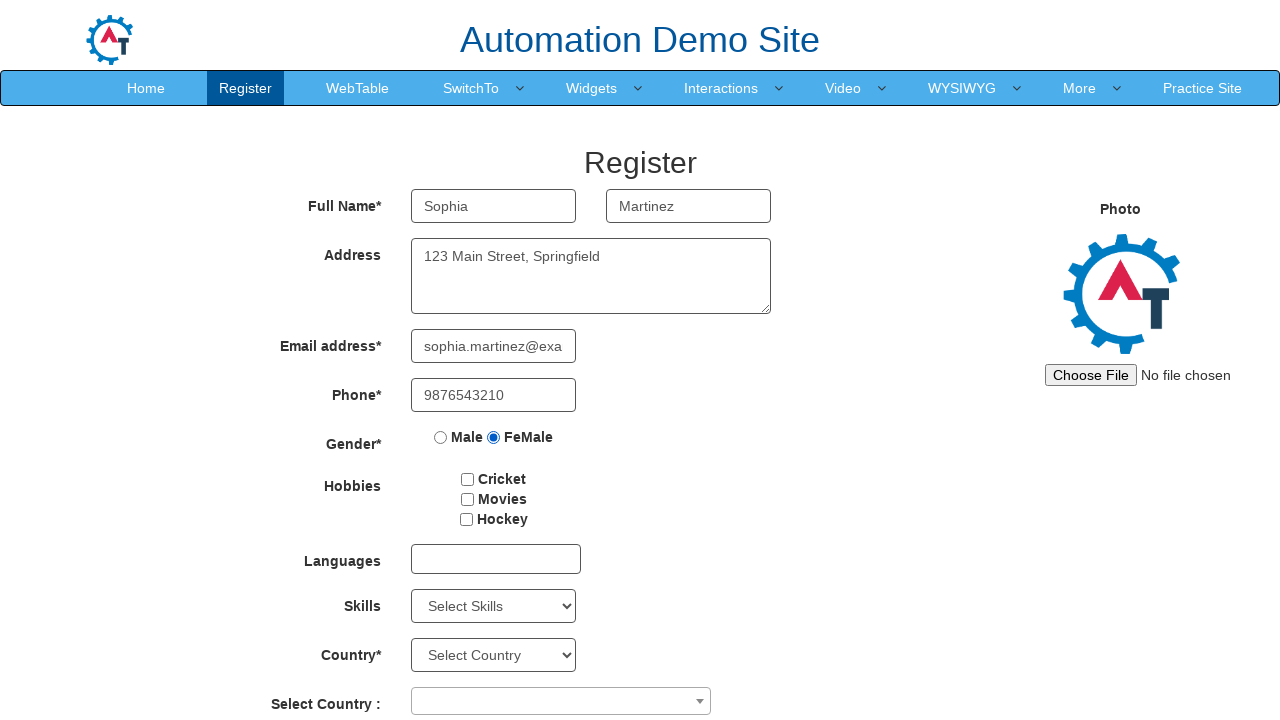

Selected month of birth (index 3) from dropdown on xpath=//*[@id='basicBootstrapForm']/div[11]/div[2]/select
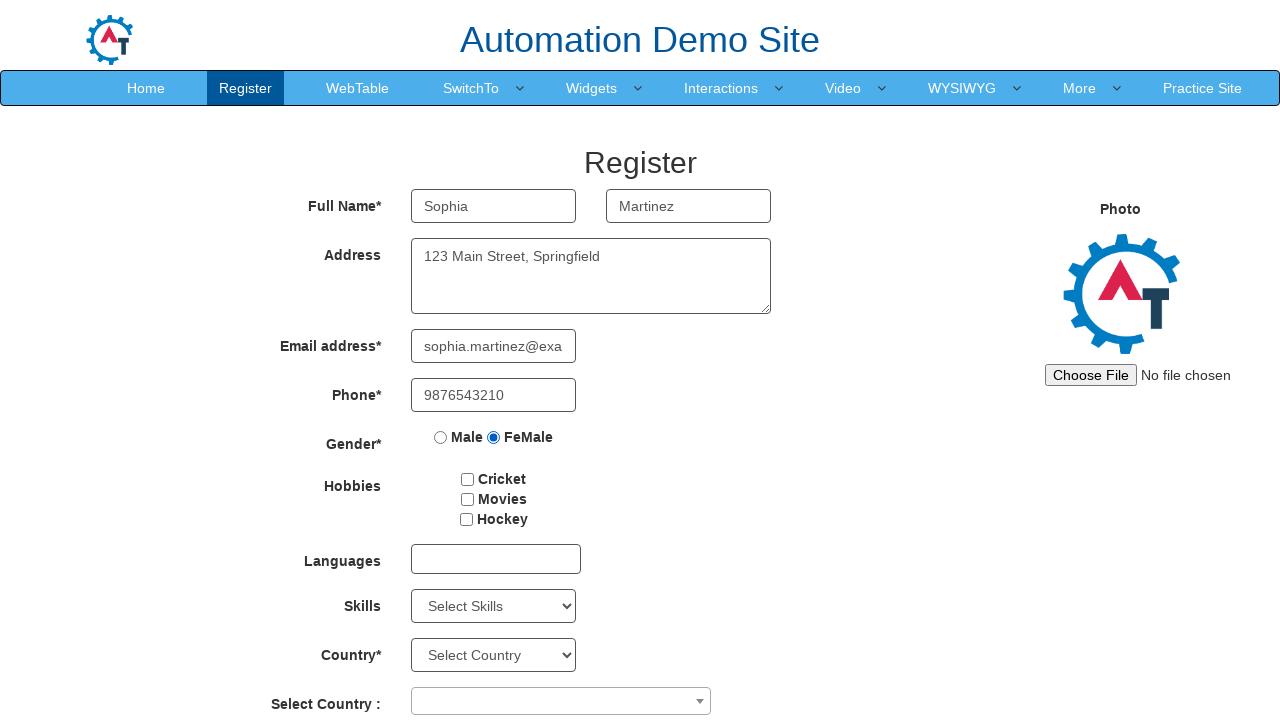

Selected day of birth (index 3) from dropdown on xpath=//*[@id='daybox']
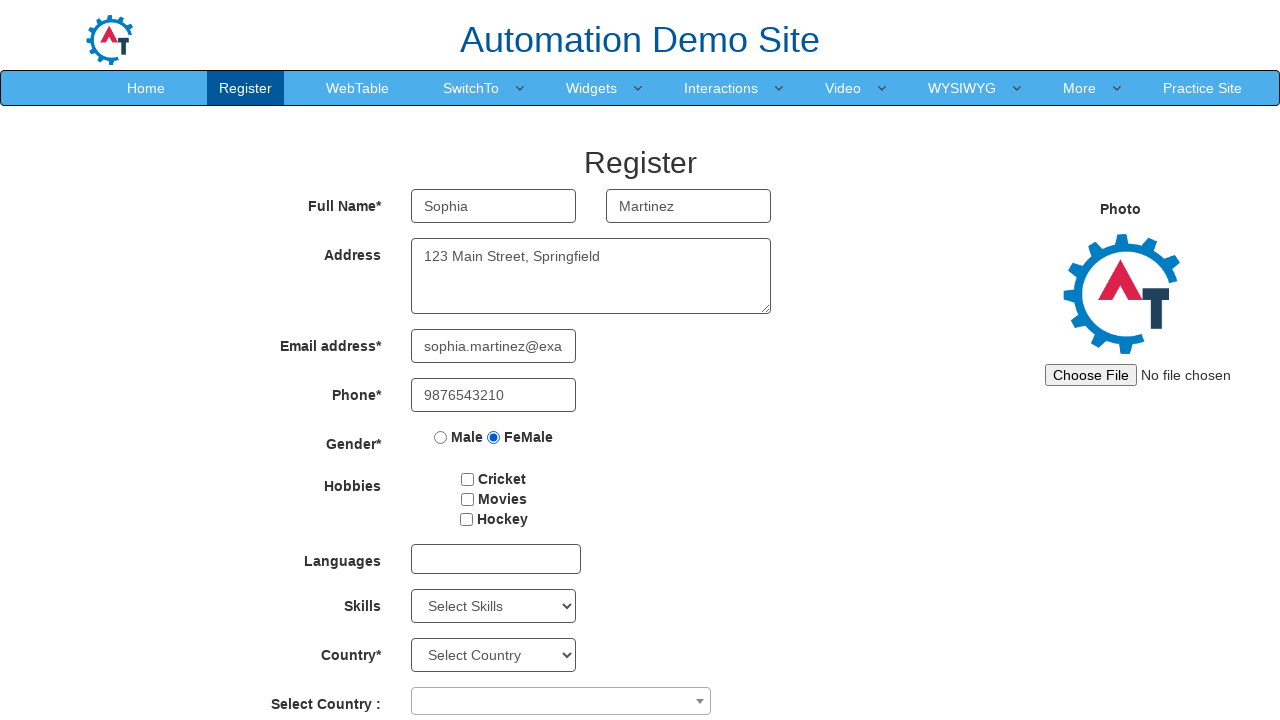

Filled password field with 'SecurePass123!' on //*[@id='firstpassword']
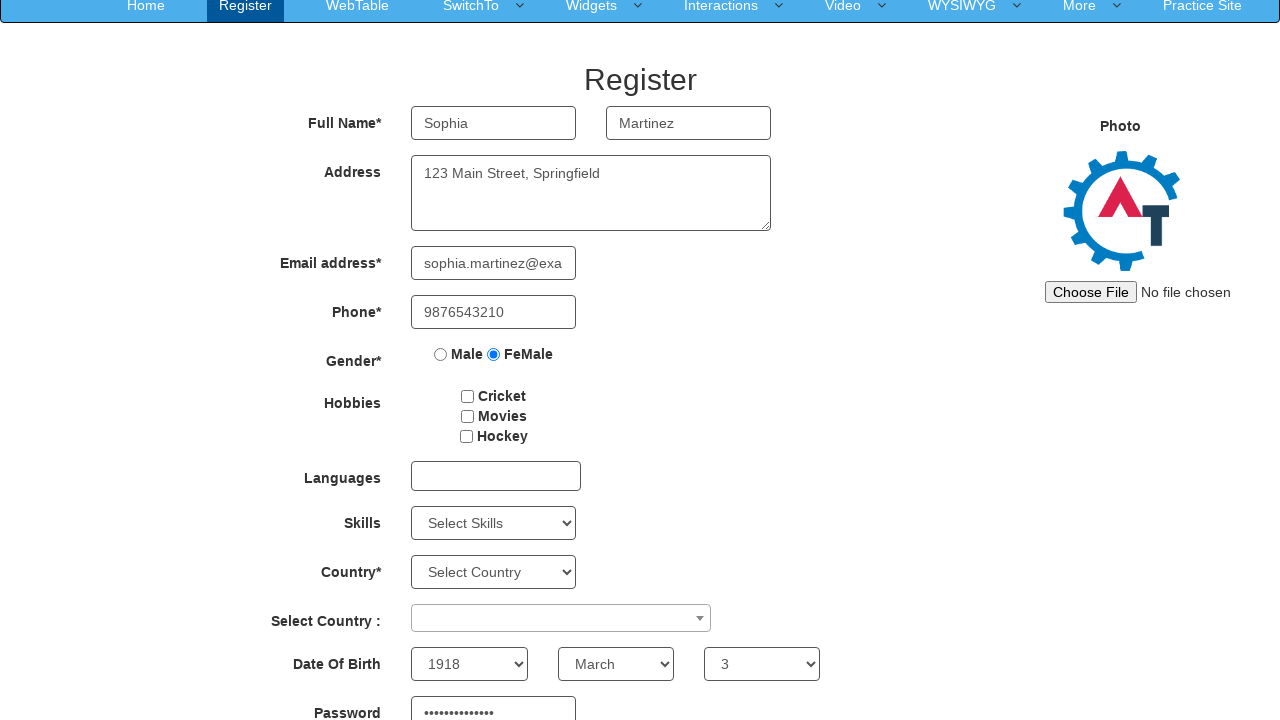

Clicked submit button to register at (572, 623) on xpath=//*[@id='submitbtn']
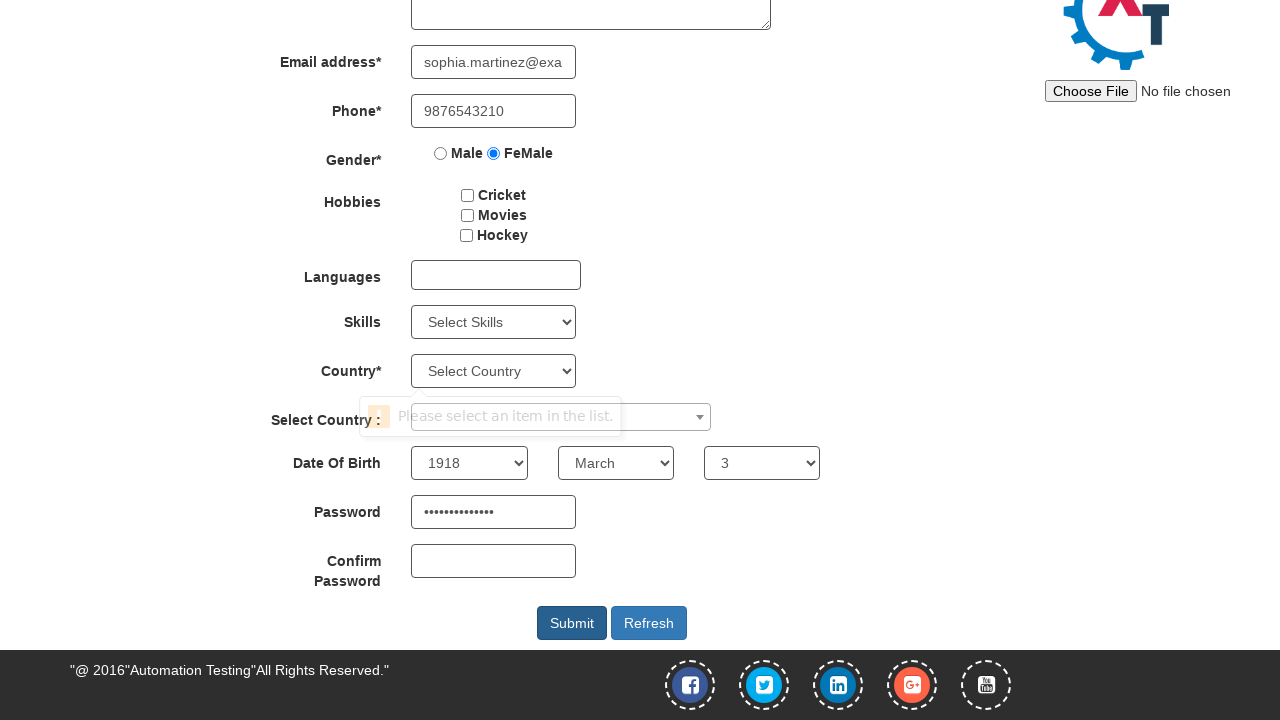

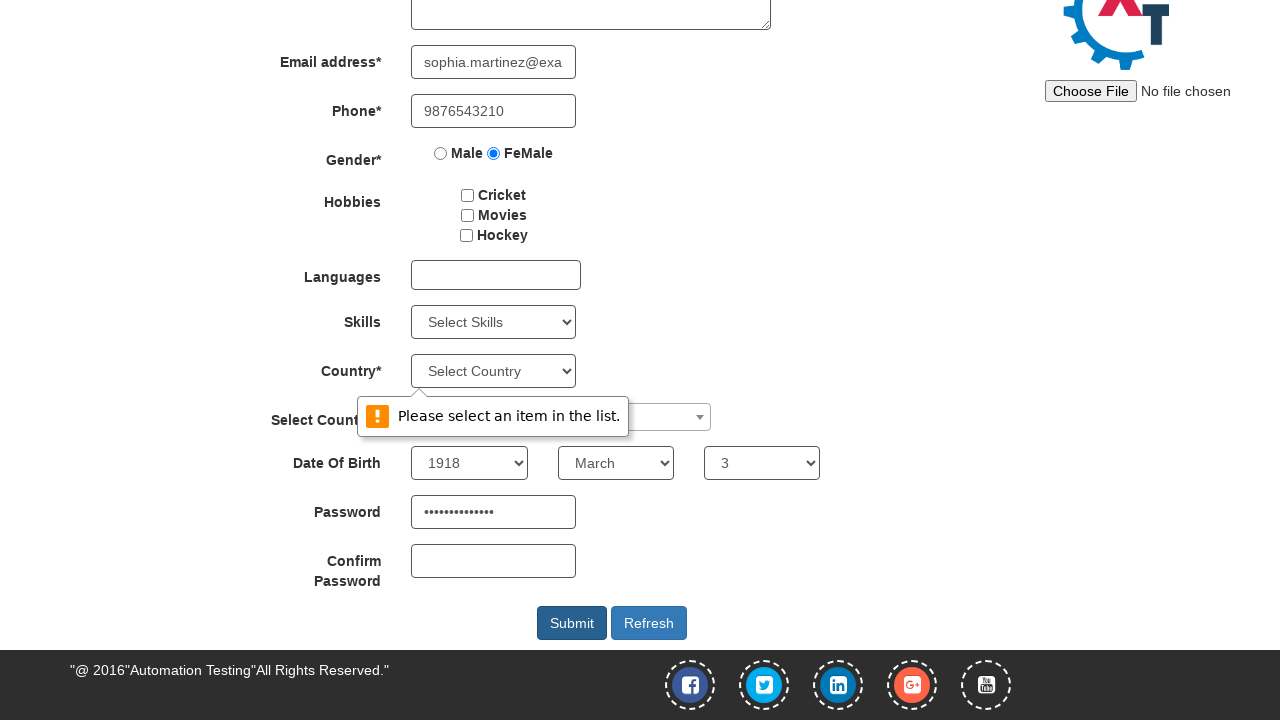